Tests dismissing a JavaScript confirm dialog by clicking a button, canceling the alert, and verifying the cancel message appears.

Starting URL: https://the-internet.herokuapp.com/javascript_alerts

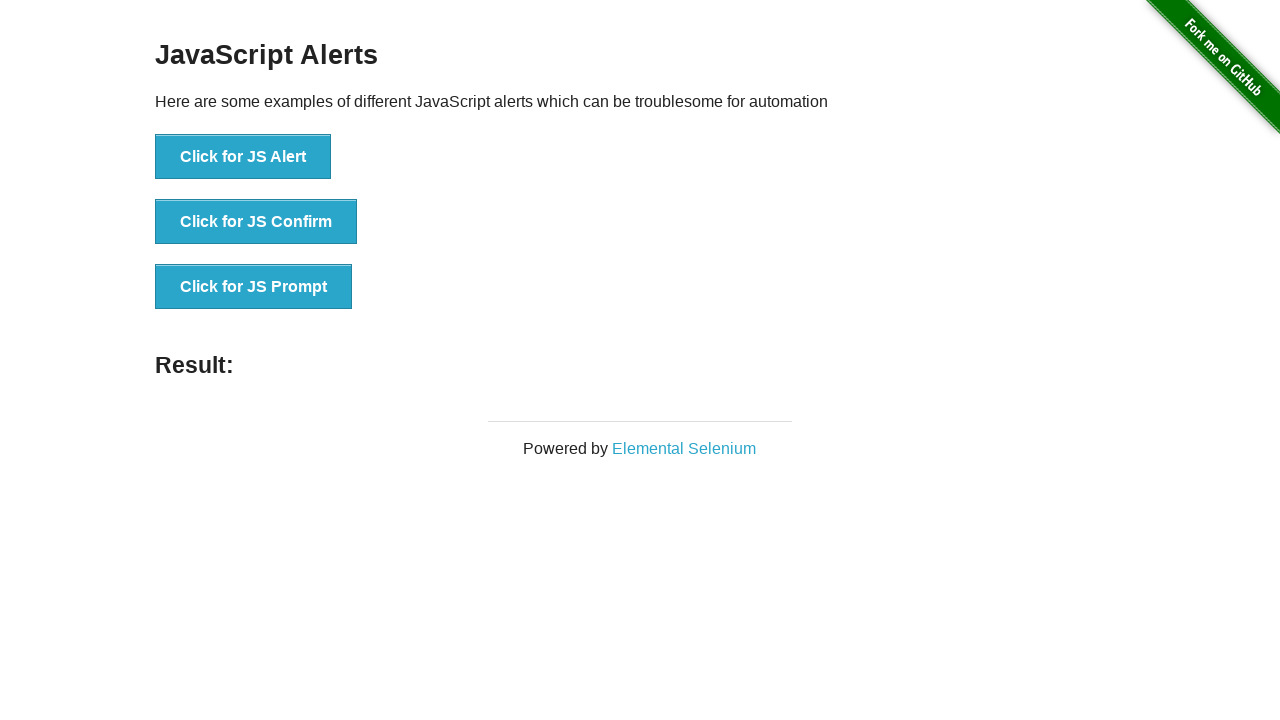

Set up dialog handler to dismiss alerts
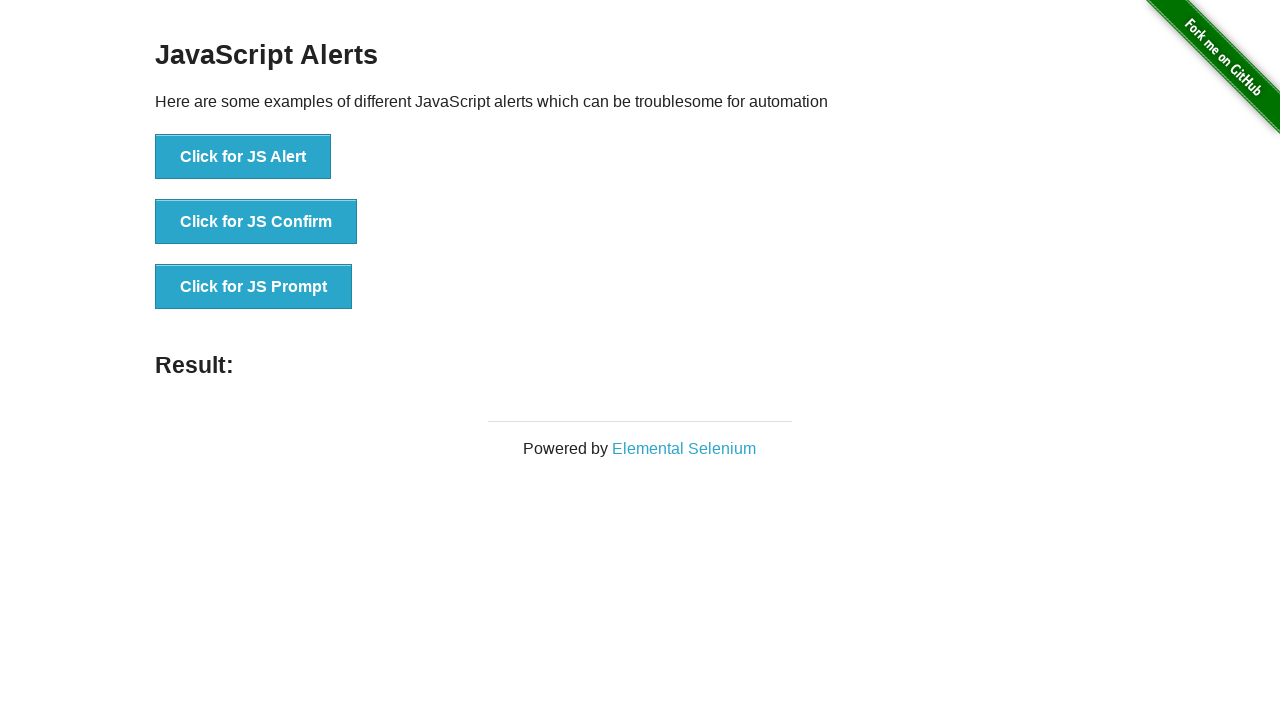

Clicked the 'Click for JS Confirm' button at (256, 222) on xpath=//*[text()='Click for JS Confirm']
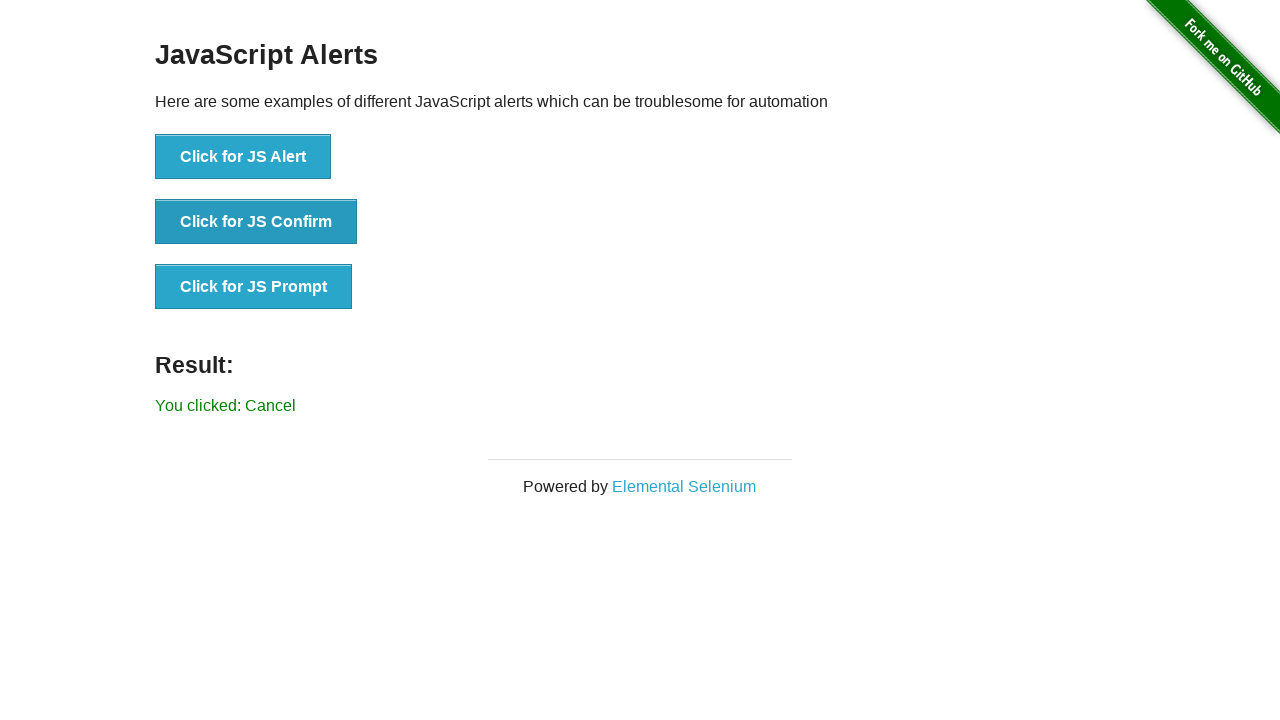

Waited for cancel confirmation message to appear
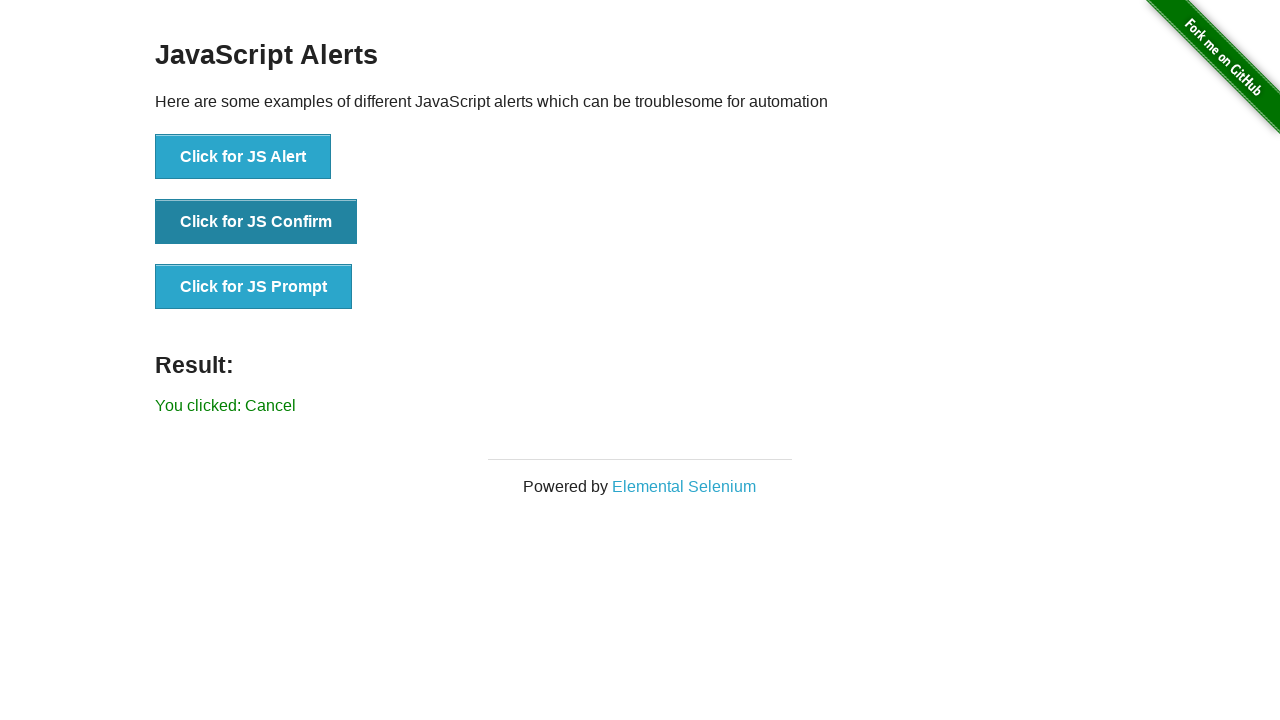

Retrieved result message text
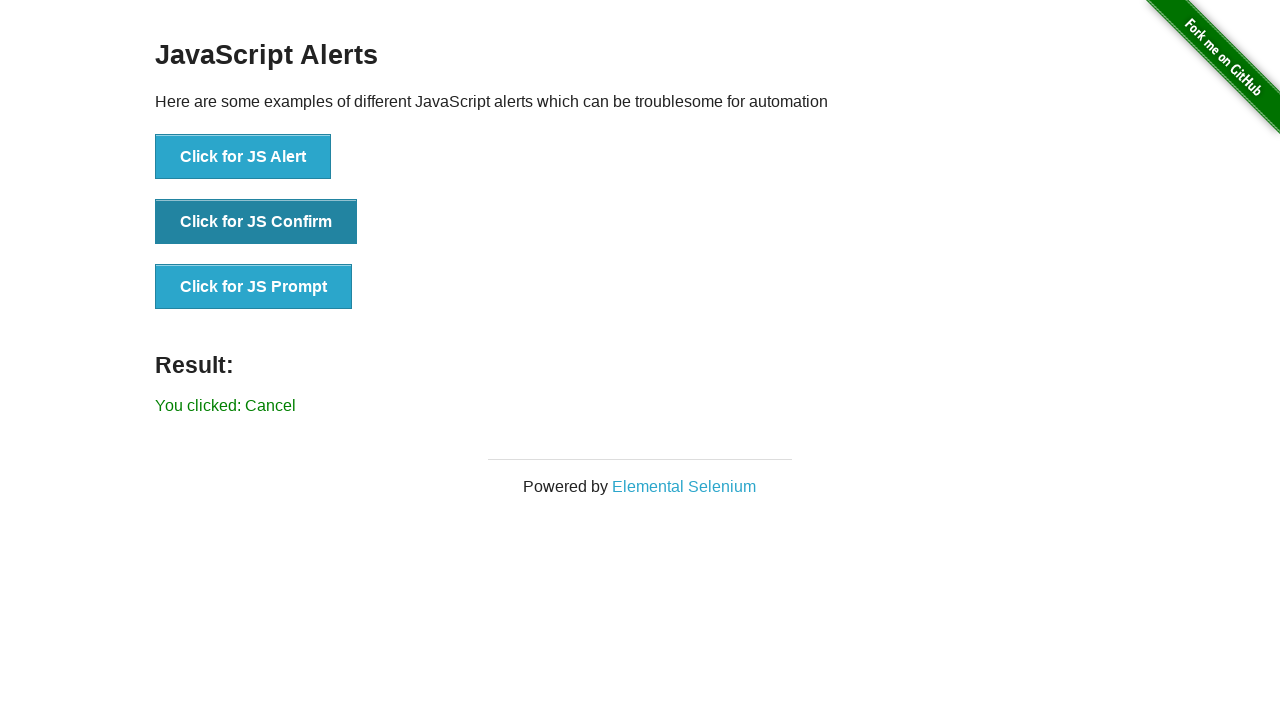

Verified that 'successfuly' is not in the result message
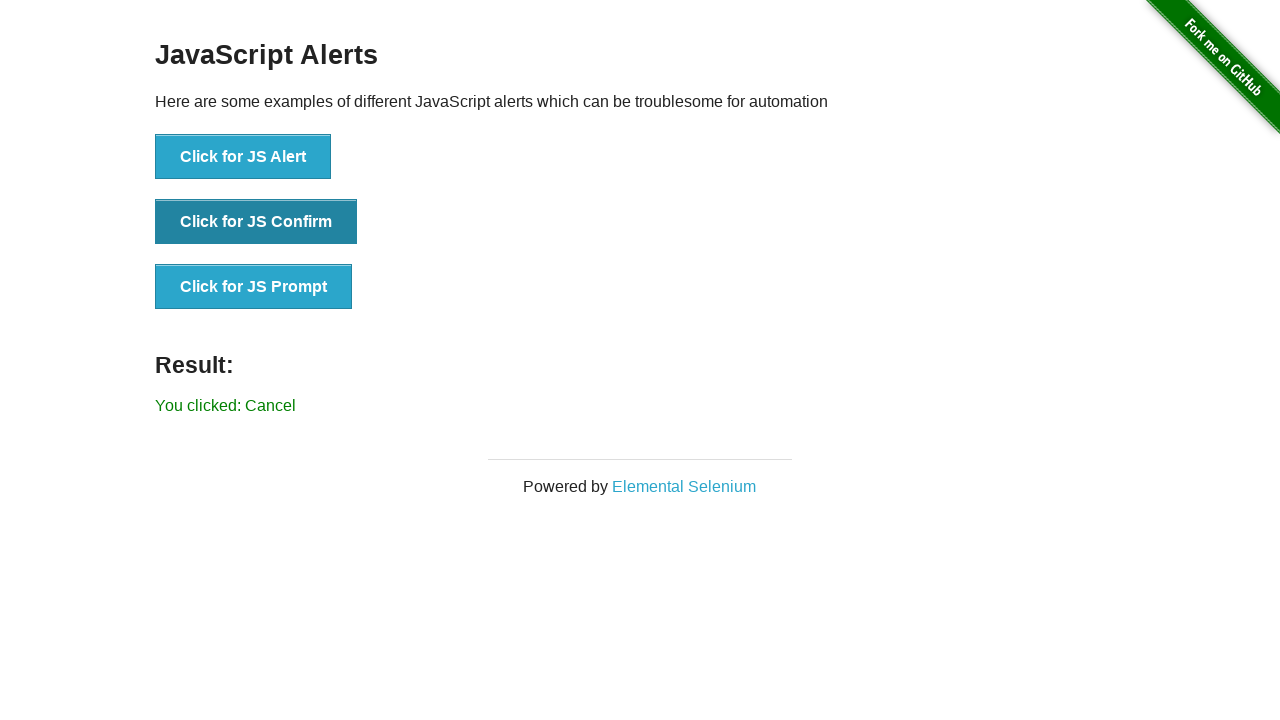

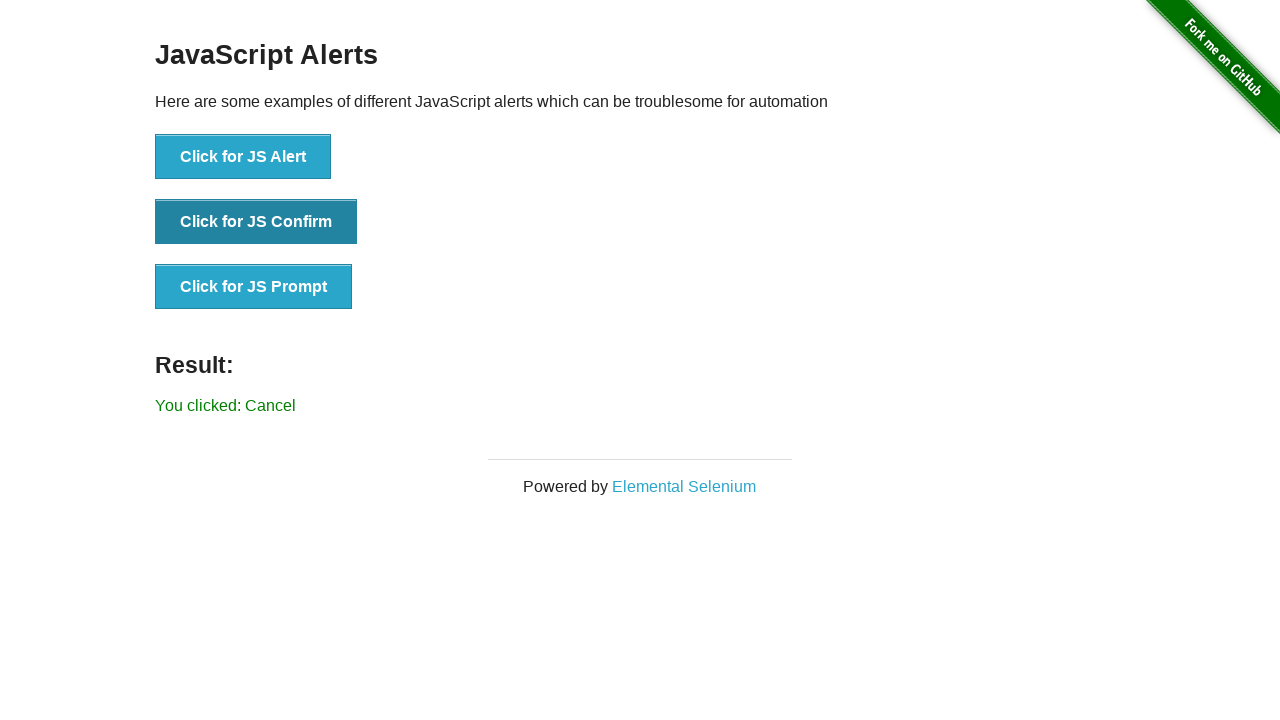